Tests the complete e-commerce order flow with a random product and random quantity, validating cart contents, totals, checkout page, and completing the order.

Starting URL: https://rahulshettyacademy.com/seleniumPractise#/

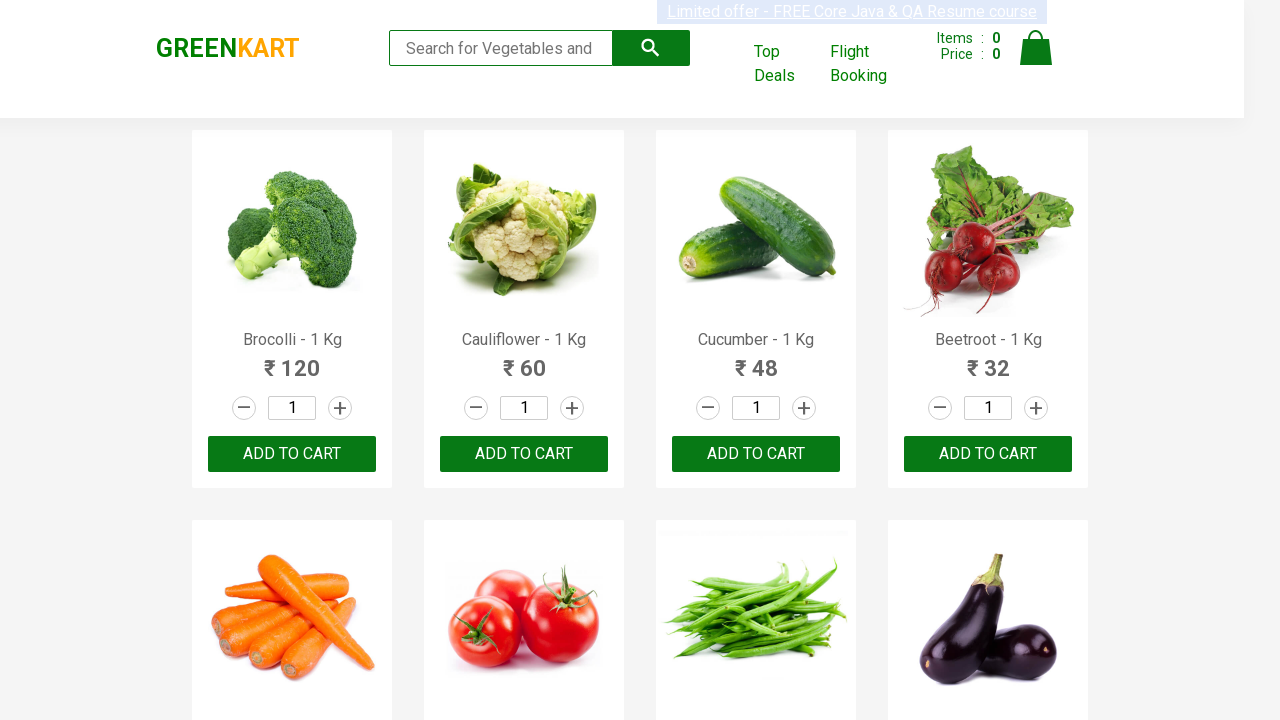

Filled search field with product name 'Cauliflower' on .search-keyword
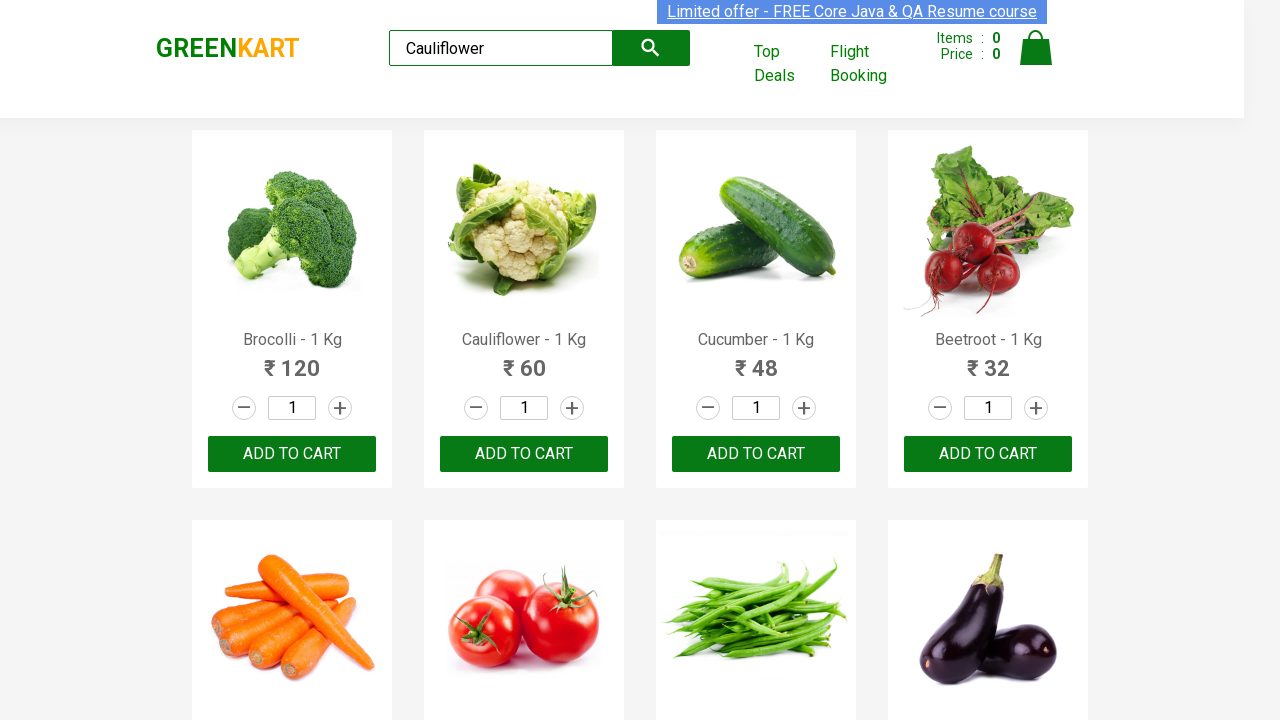

Waited for search results to filter
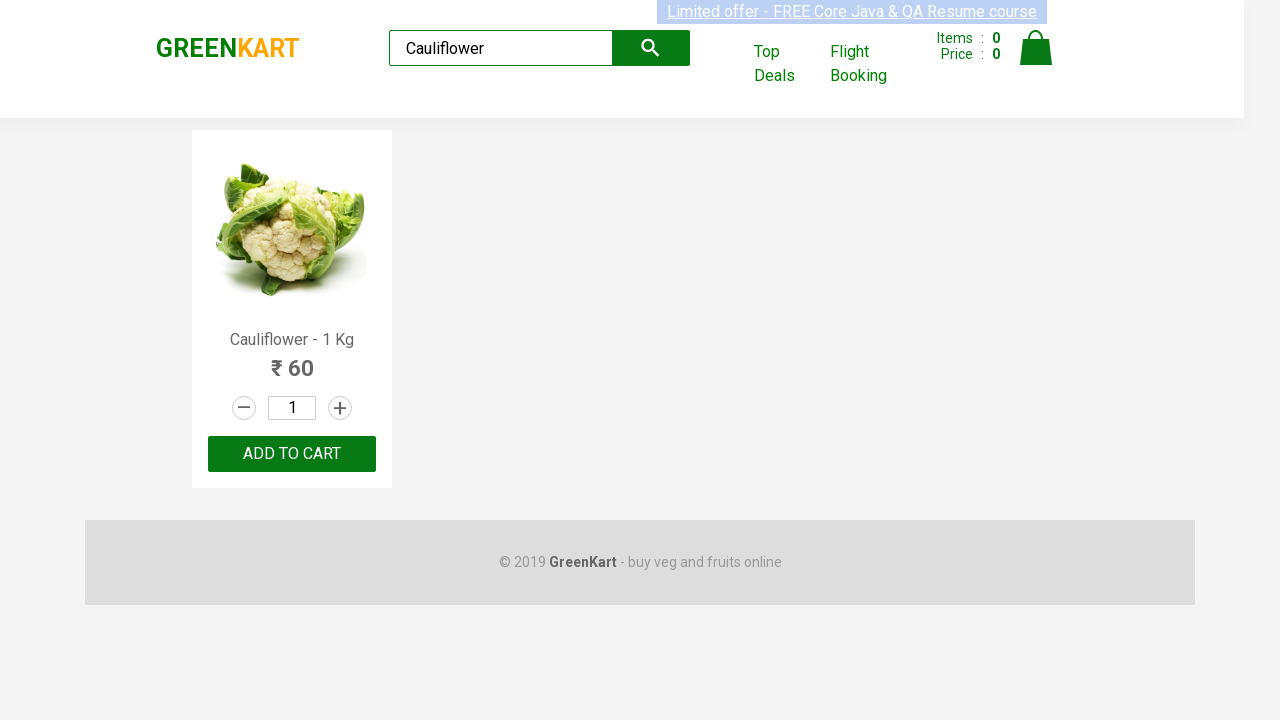

Search results appeared on the page
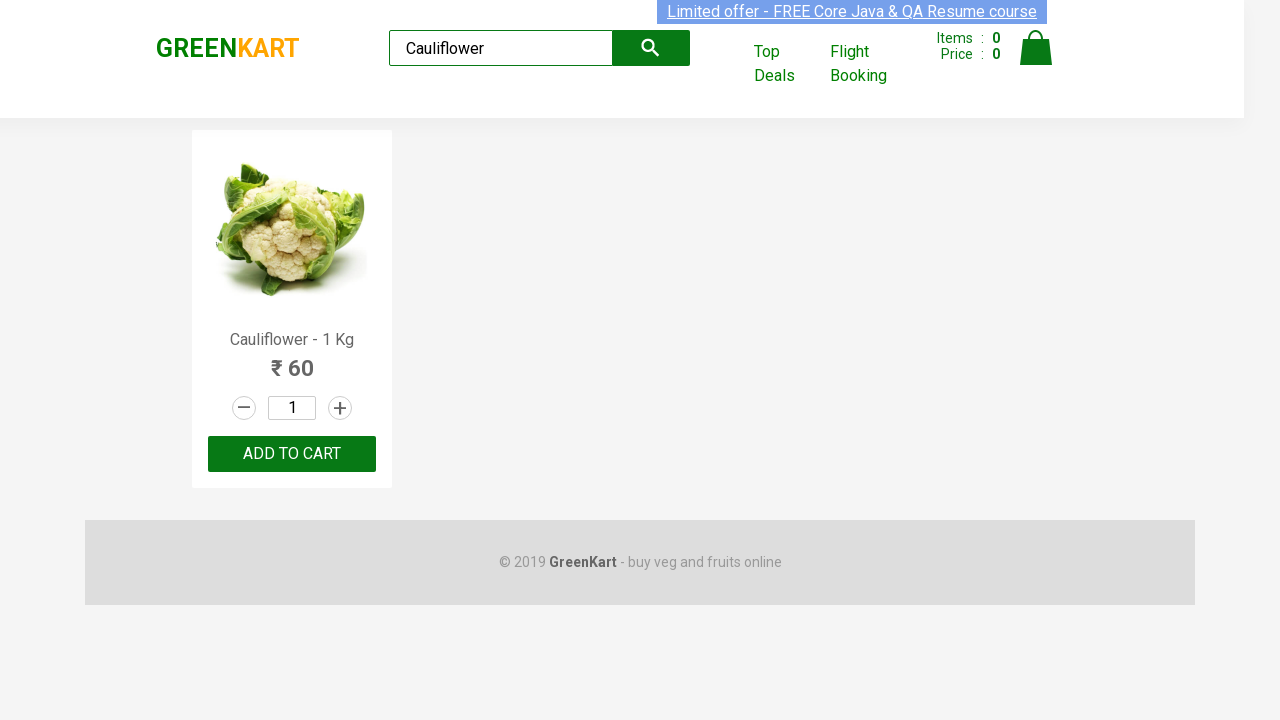

Set product quantity to 4 on .stepper-input .quantity
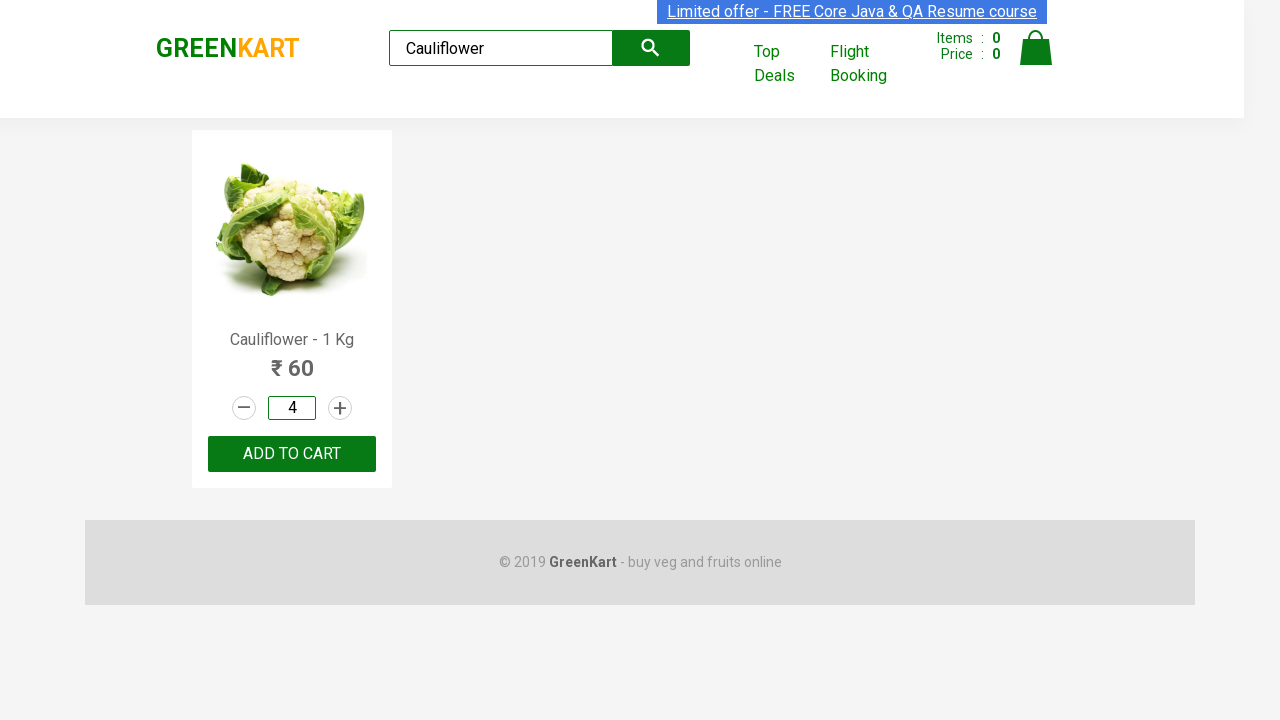

Clicked ADD TO CART button at (292, 454) on .product .product-action button
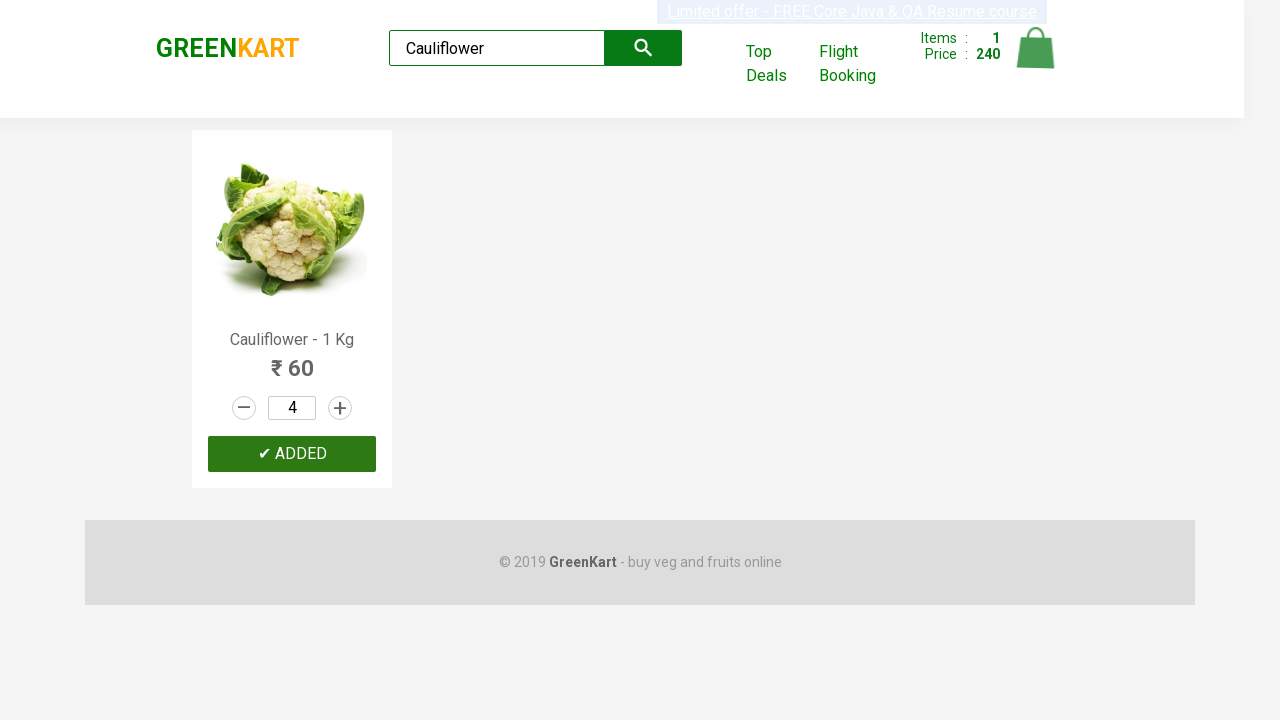

Clicked cart icon to view cart at (1036, 59) on .cart-icon
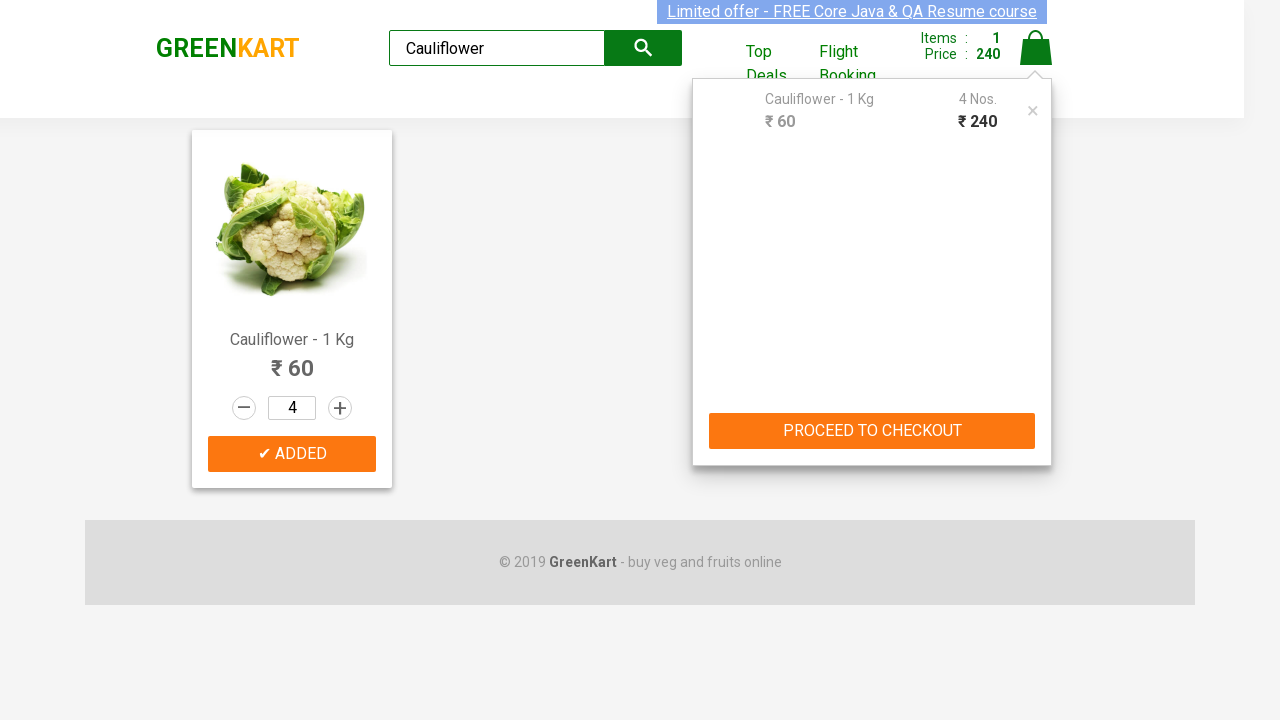

Cart preview loaded with product details
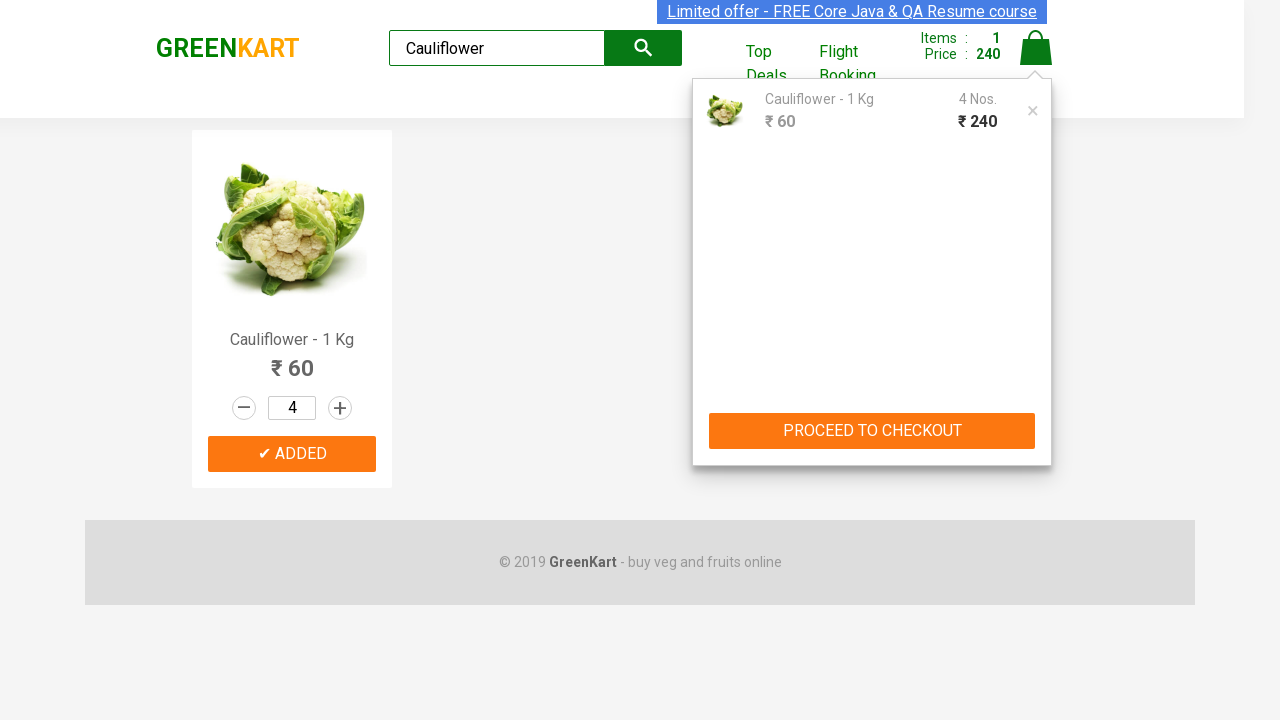

Clicked PROCEED TO CHECKOUT button at (872, 431) on text=PROCEED TO CHECKOUT
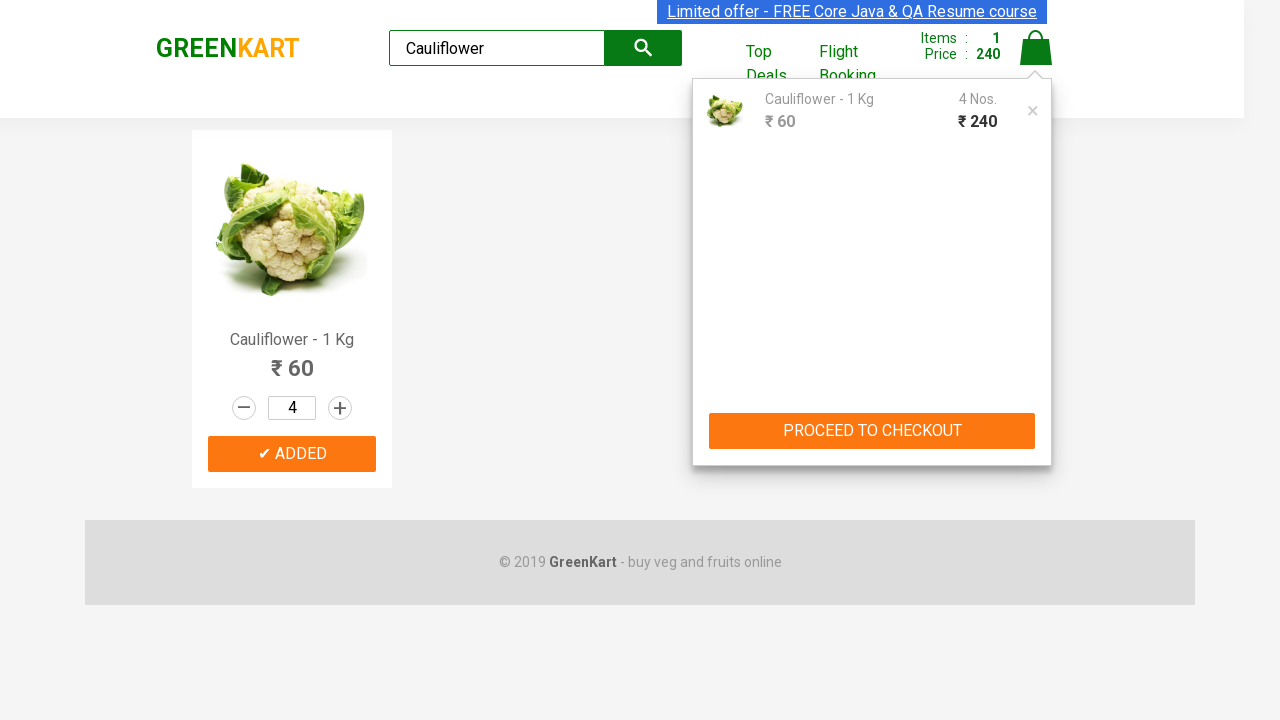

Checkout page loaded with order summary
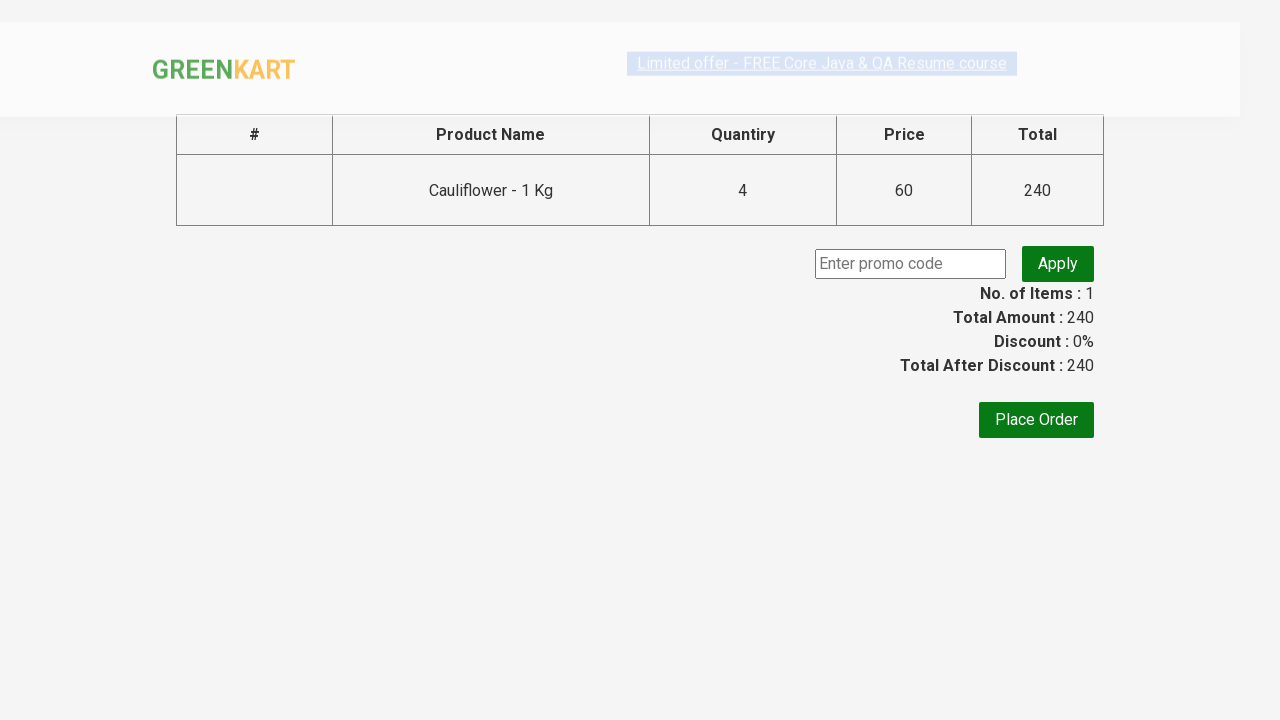

Clicked Place Order button at (1036, 420) on text=Place Order
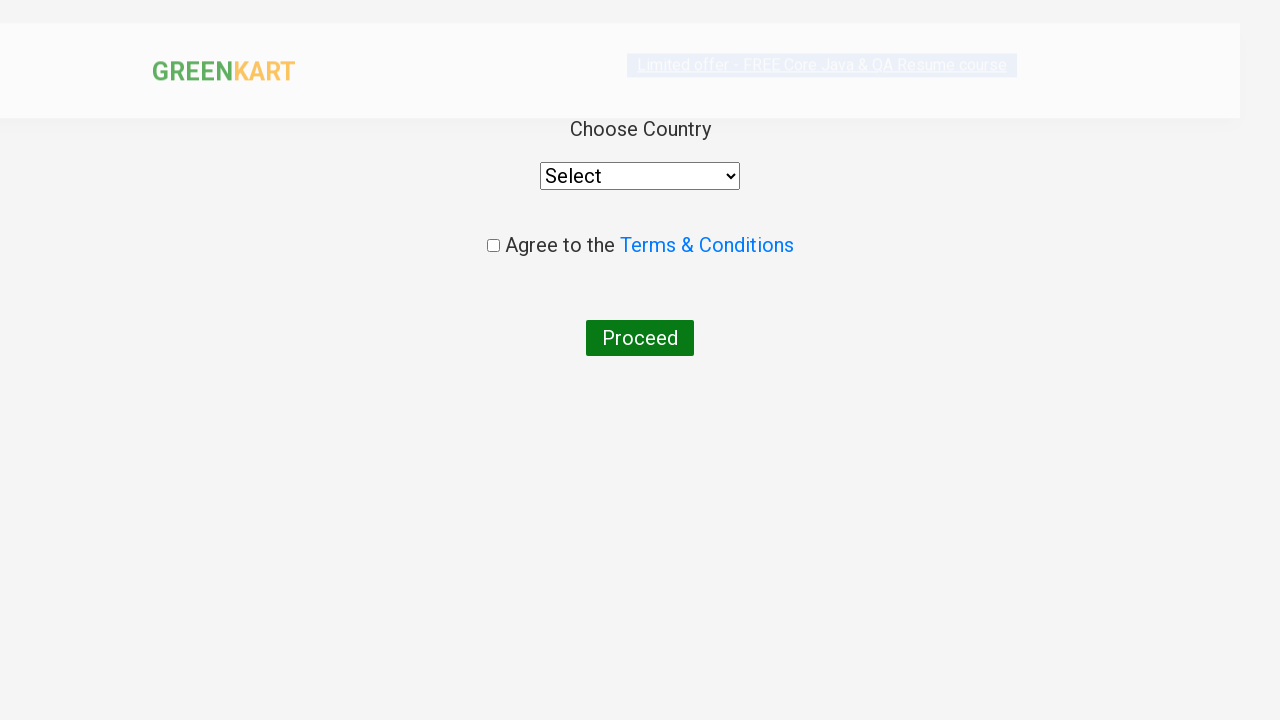

Selected 'India' from country dropdown on select
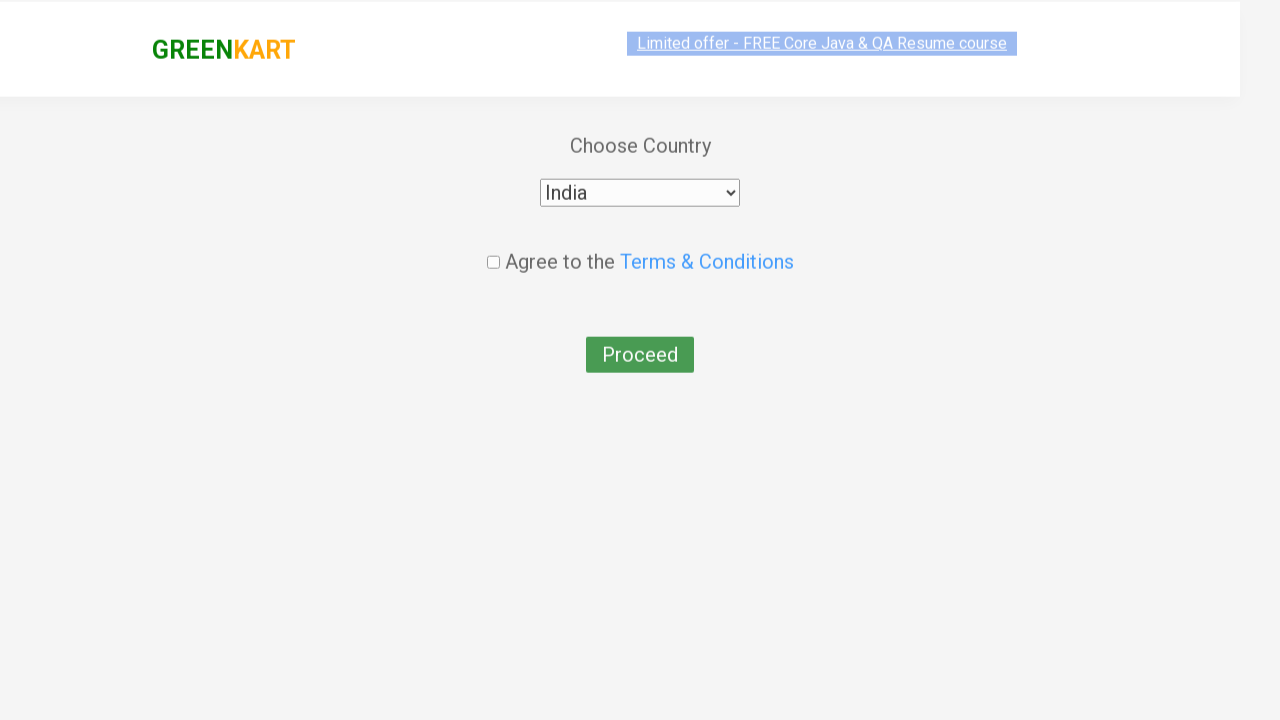

Checked terms and conditions checkbox at (493, 246) on input[type='checkbox']
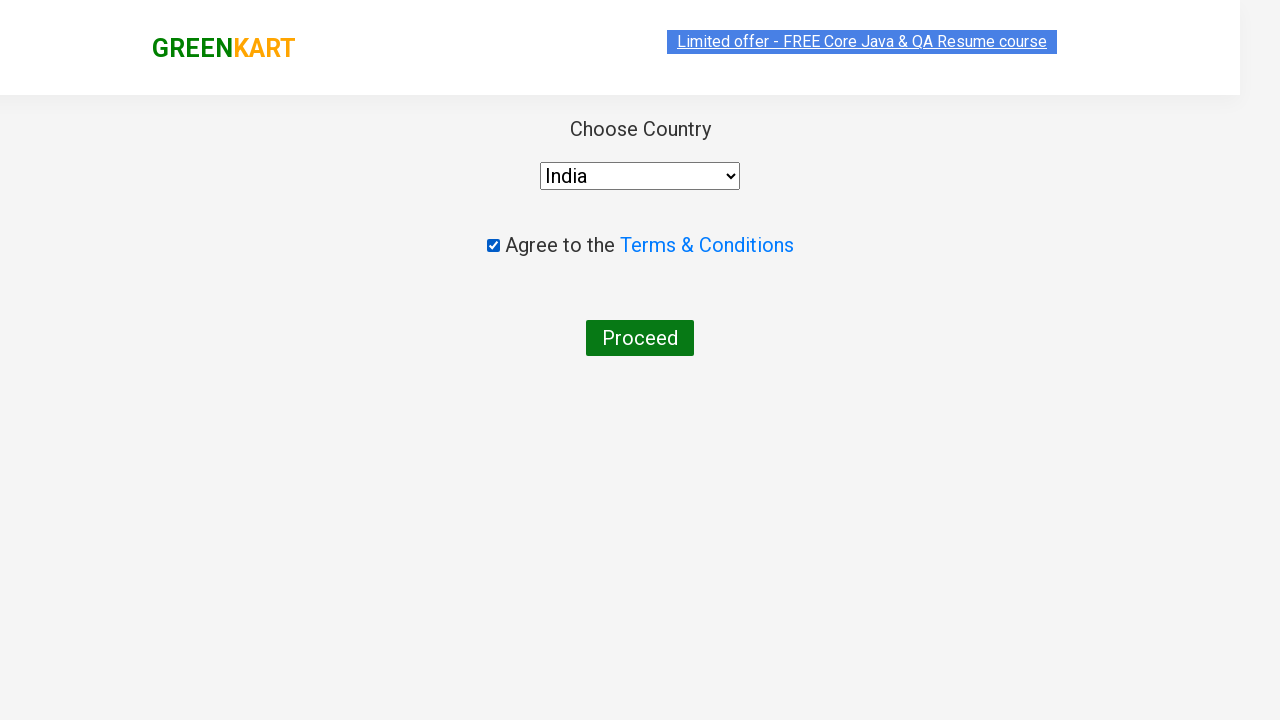

Clicked Proceed button to complete order at (640, 338) on text=Proceed
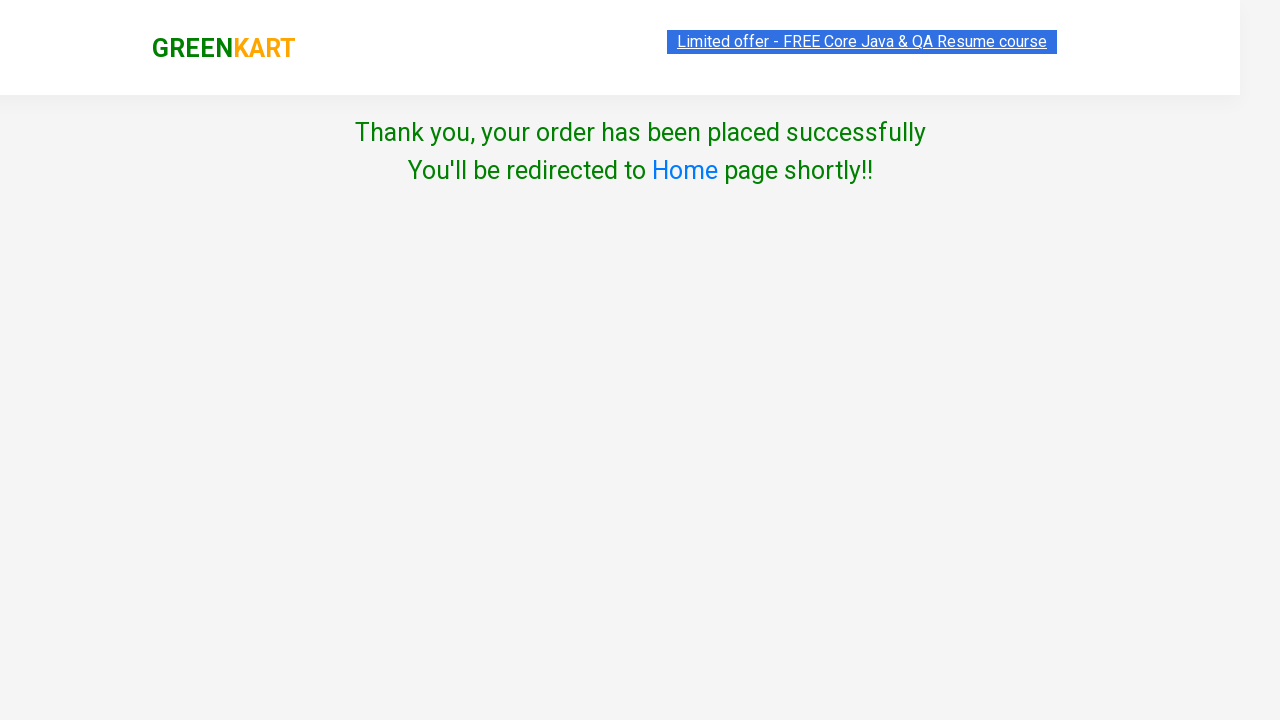

Order completed successfully and redirected to homepage
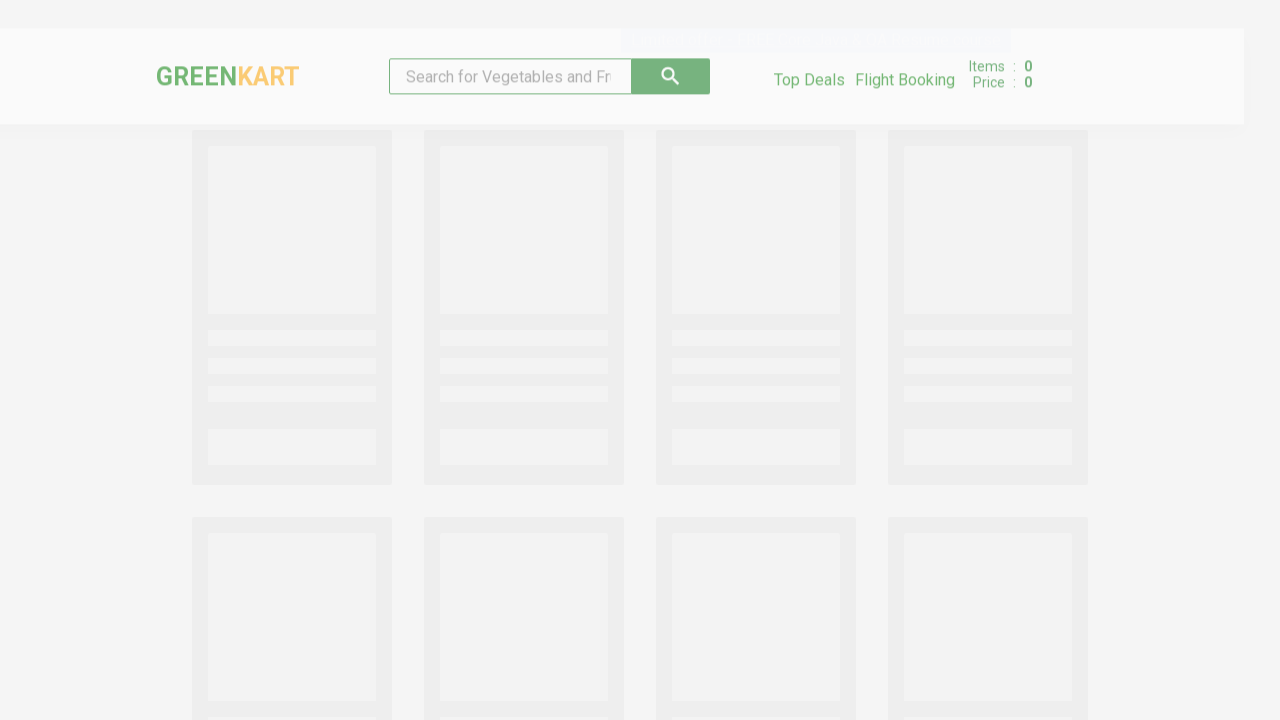

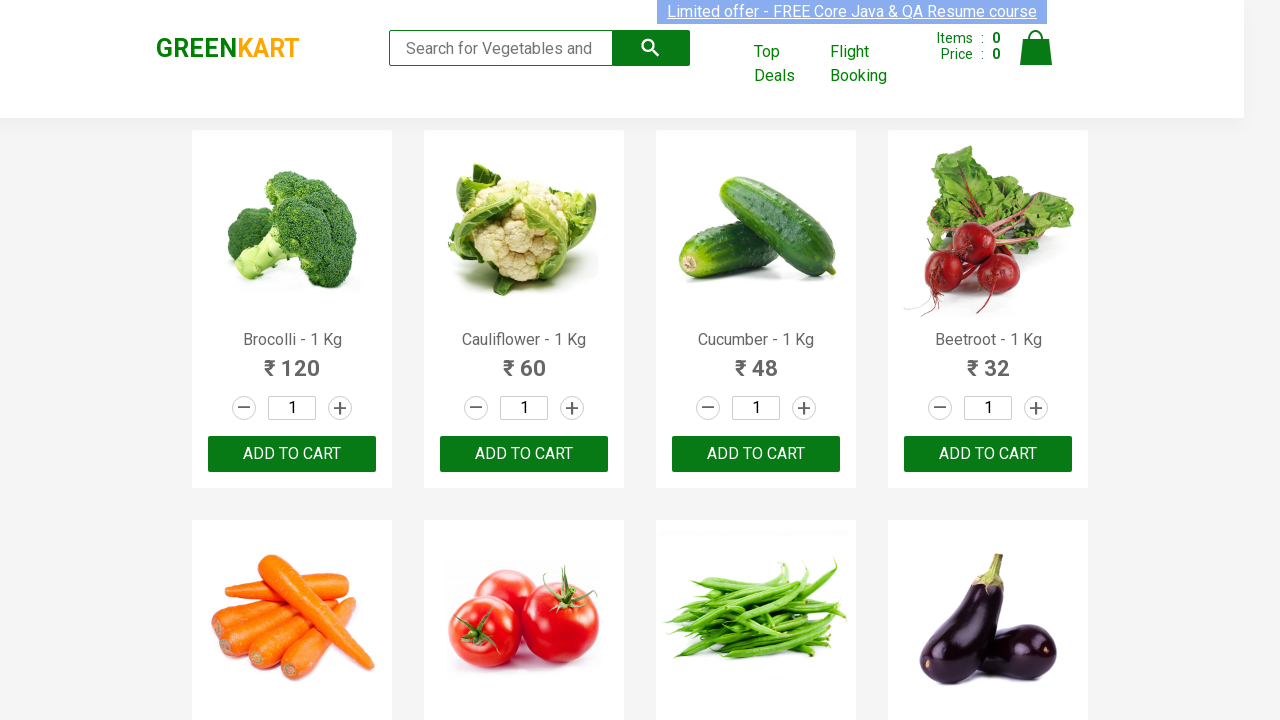